Tests the forgot password flow on a practice e-commerce site by clicking the forgot password link and filling out the password reset form with email and new password fields.

Starting URL: https://rahulshettyacademy.com/client

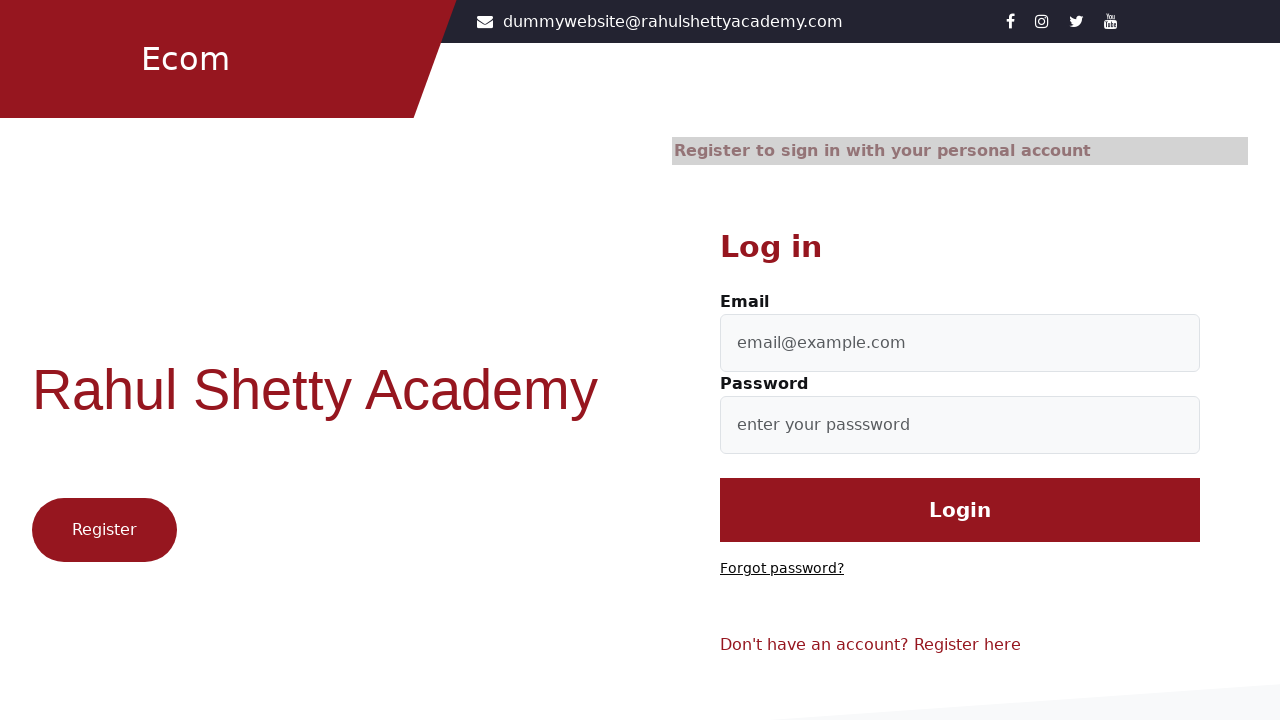

Clicked 'Forgot password?' link at (782, 569) on text=Forgot password?
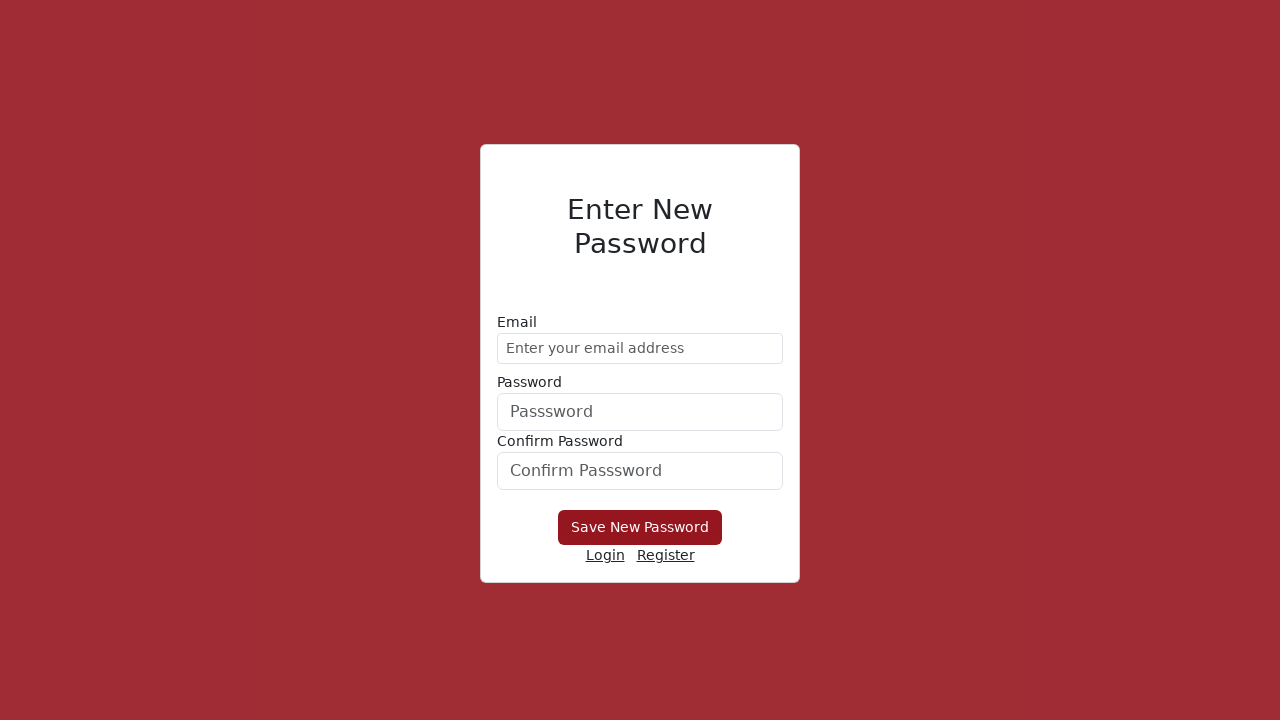

Filled email field with 'demouser2024@example.com' on //form/div[1]/input
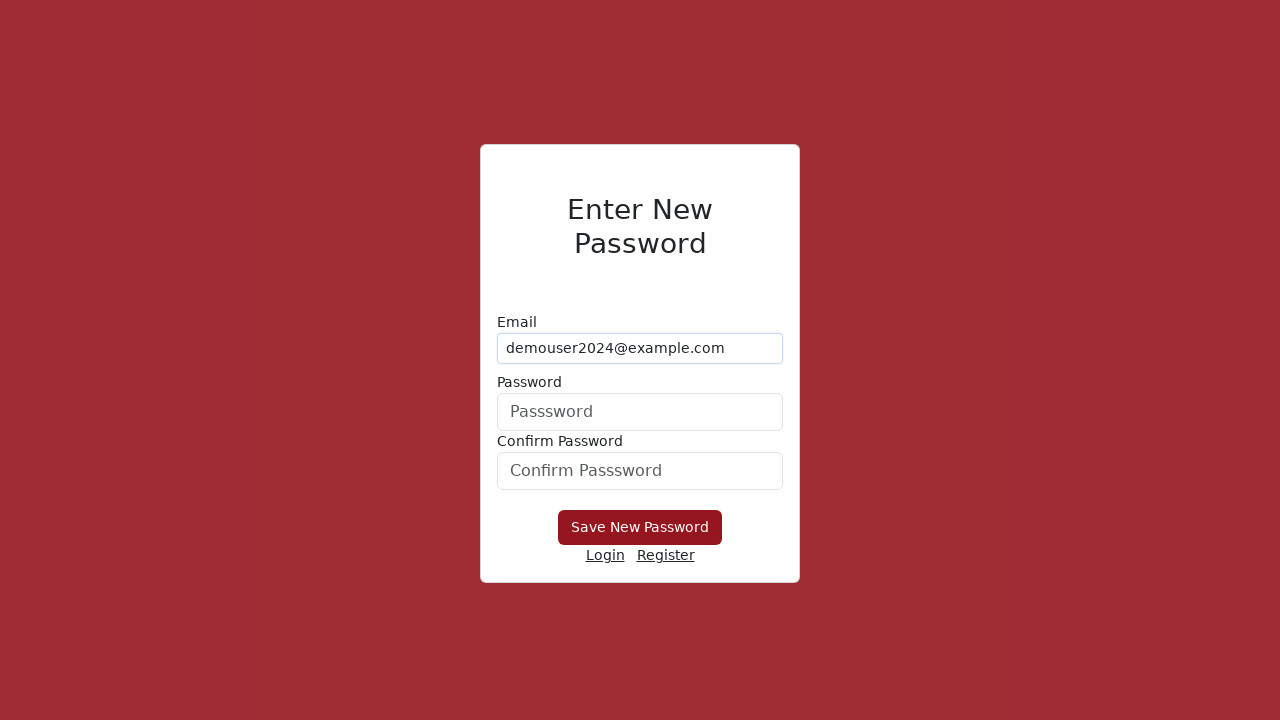

Filled new password field with 'SecurePass789' on form div:nth-child(2) input
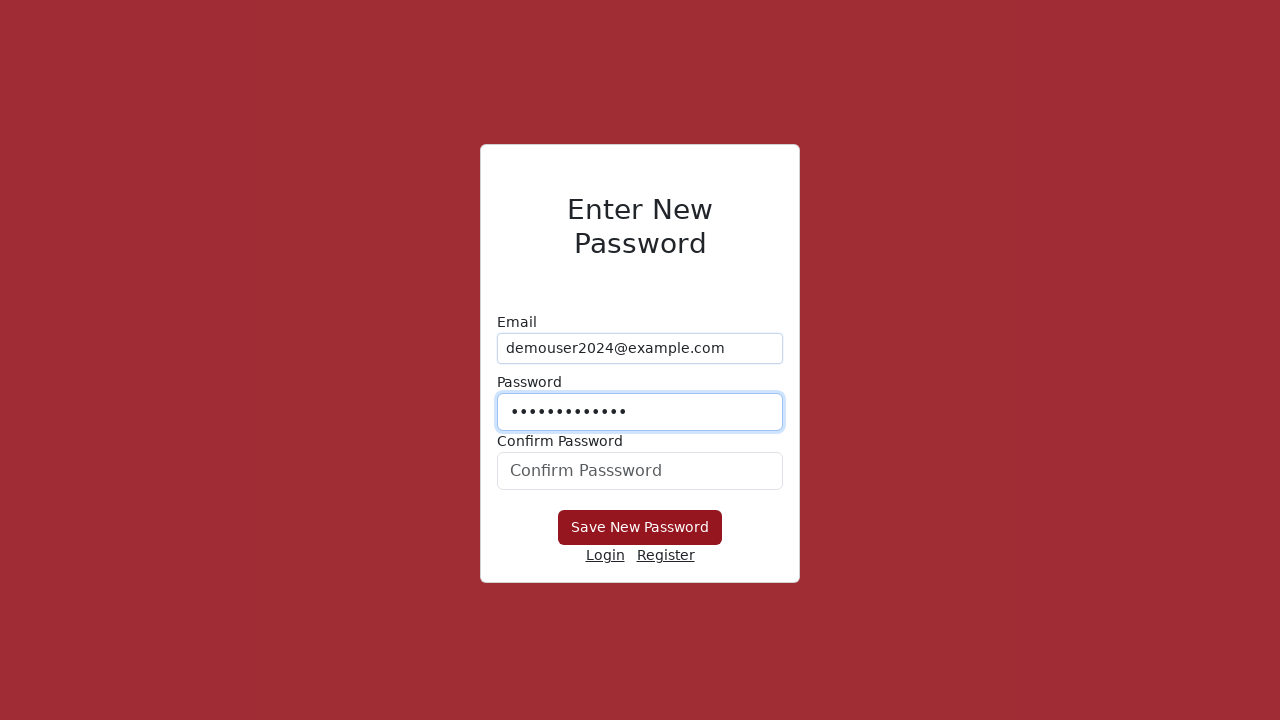

Filled confirm password field with 'SecurePass789' on #confirmPassword
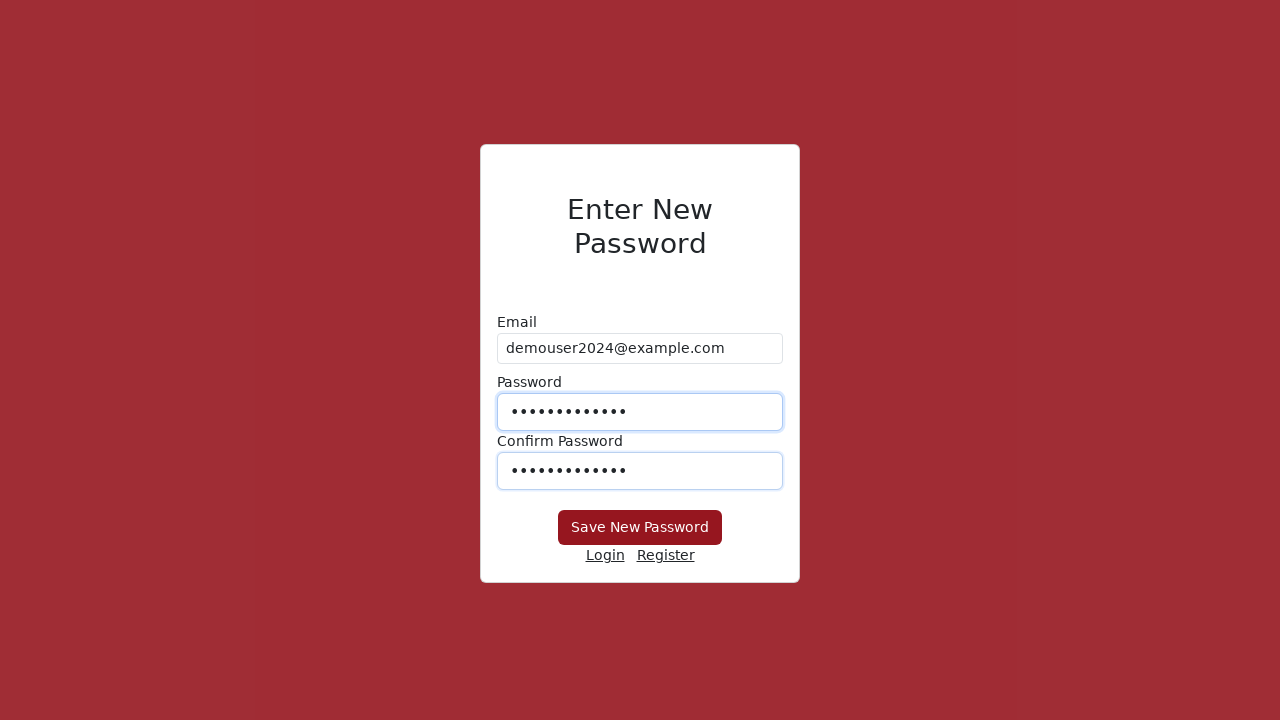

Clicked submit button to save new password at (640, 528) on button[type='submit']
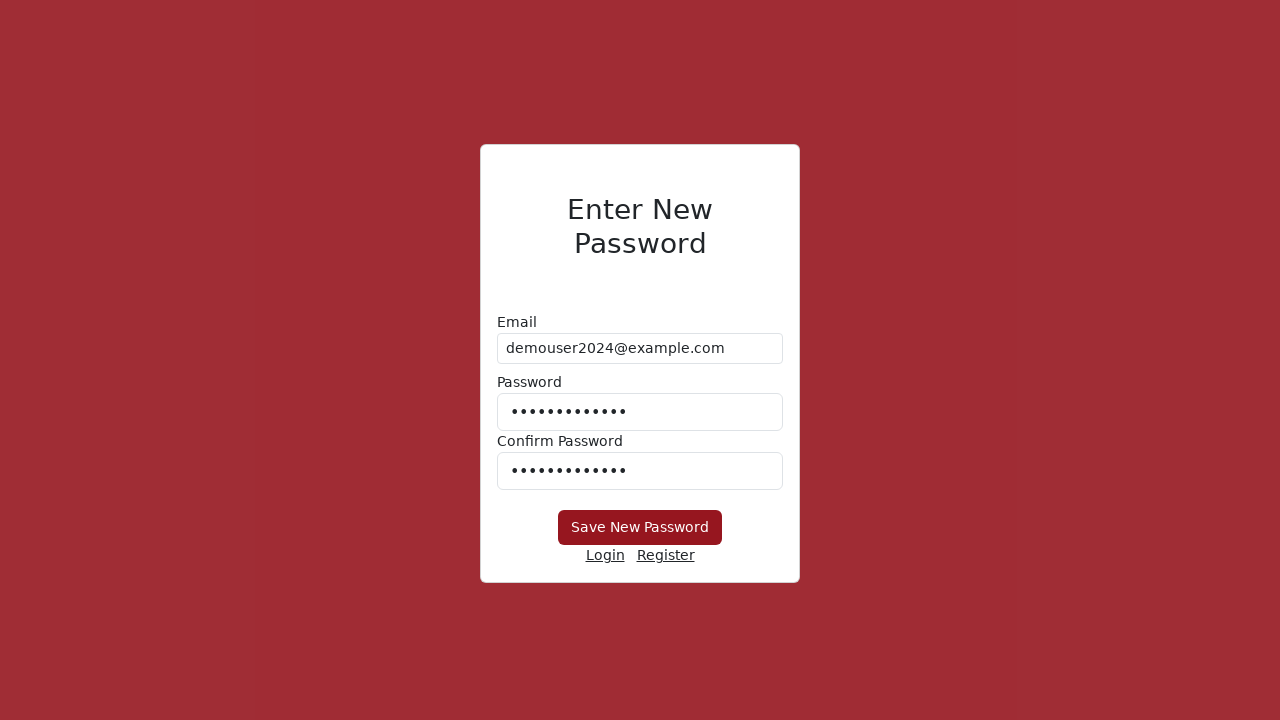

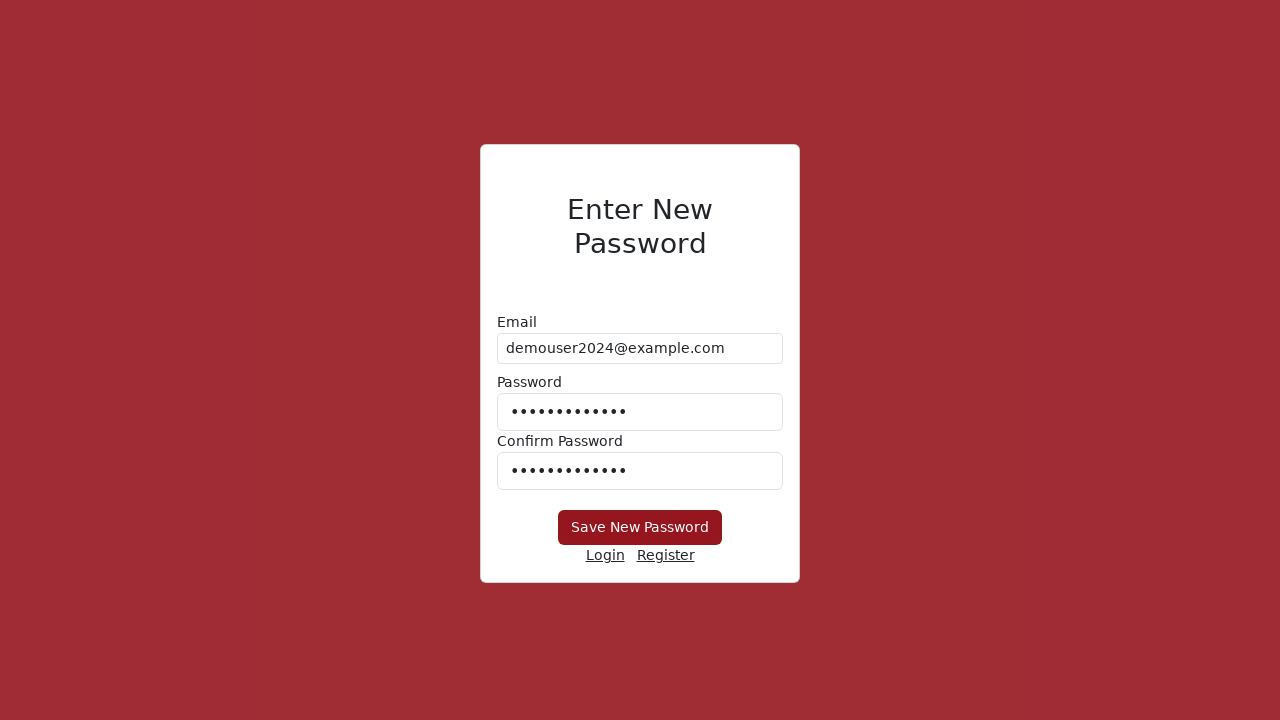